Basic browser automation test that navigates to Rahul Shetty Academy website and verifies the page loads successfully.

Starting URL: https://rahulshettyacademy.com

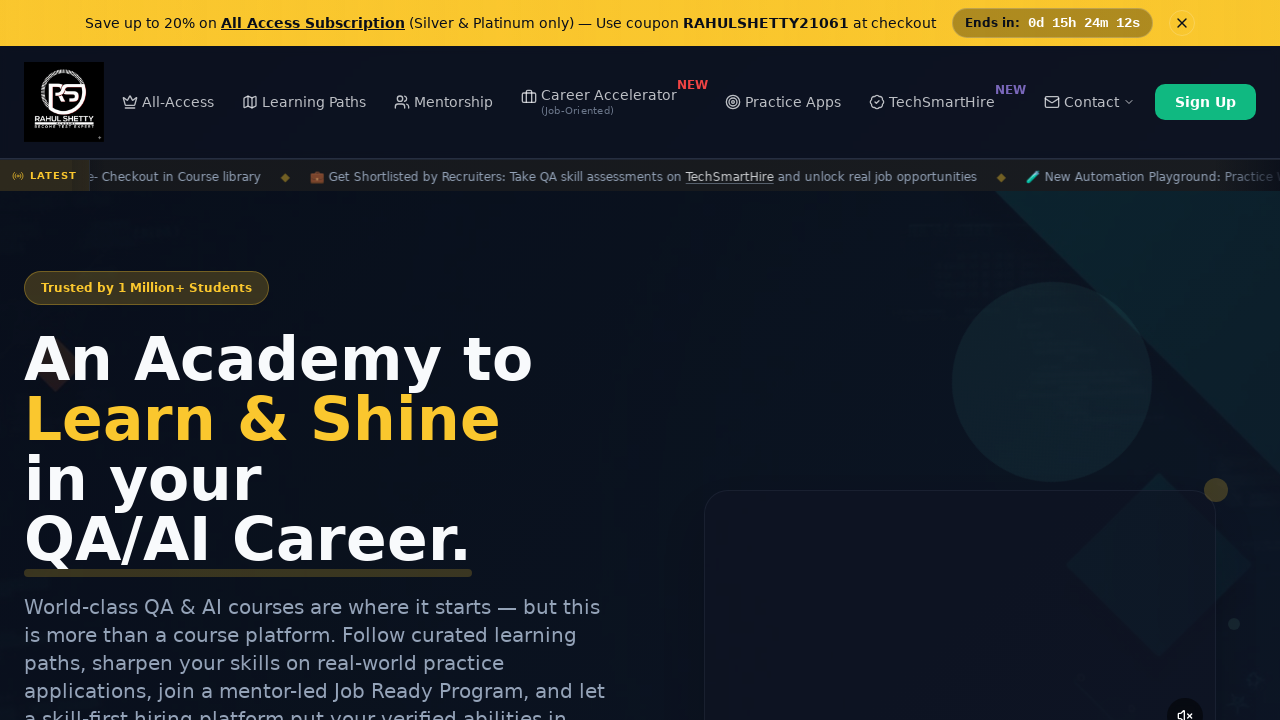

Page DOM content fully loaded
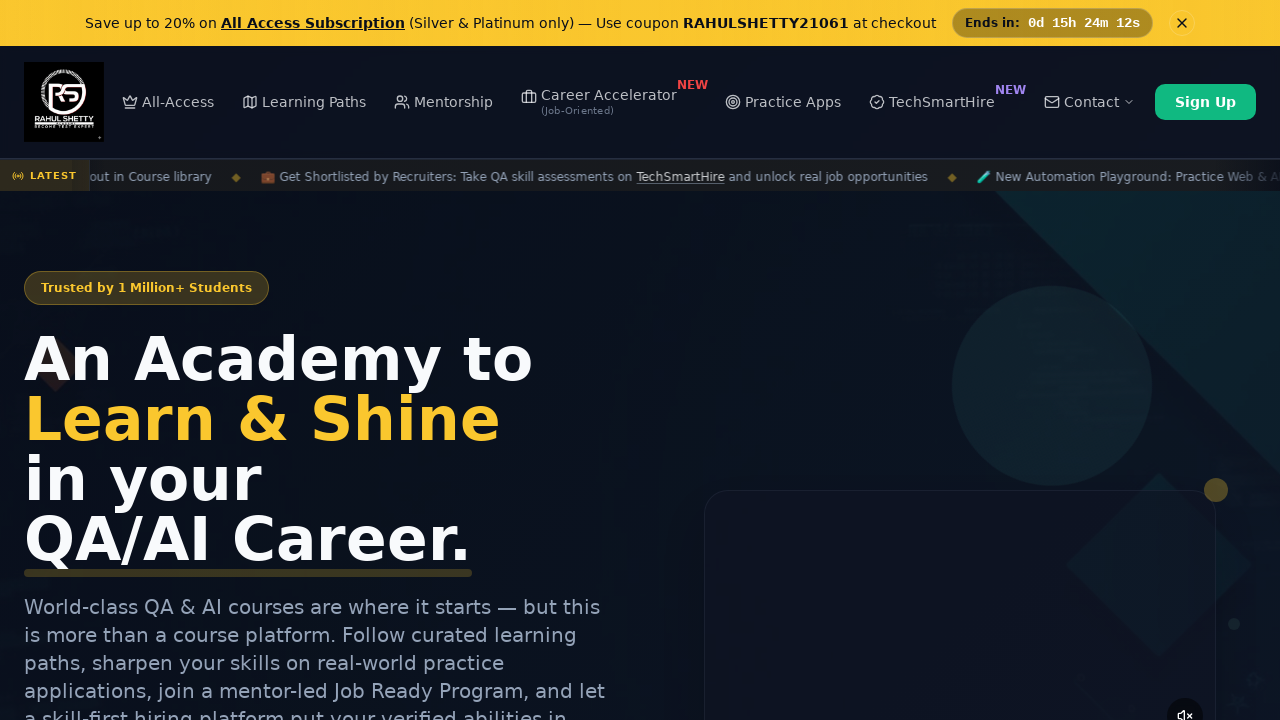

Body element is present on Rahul Shetty Academy page
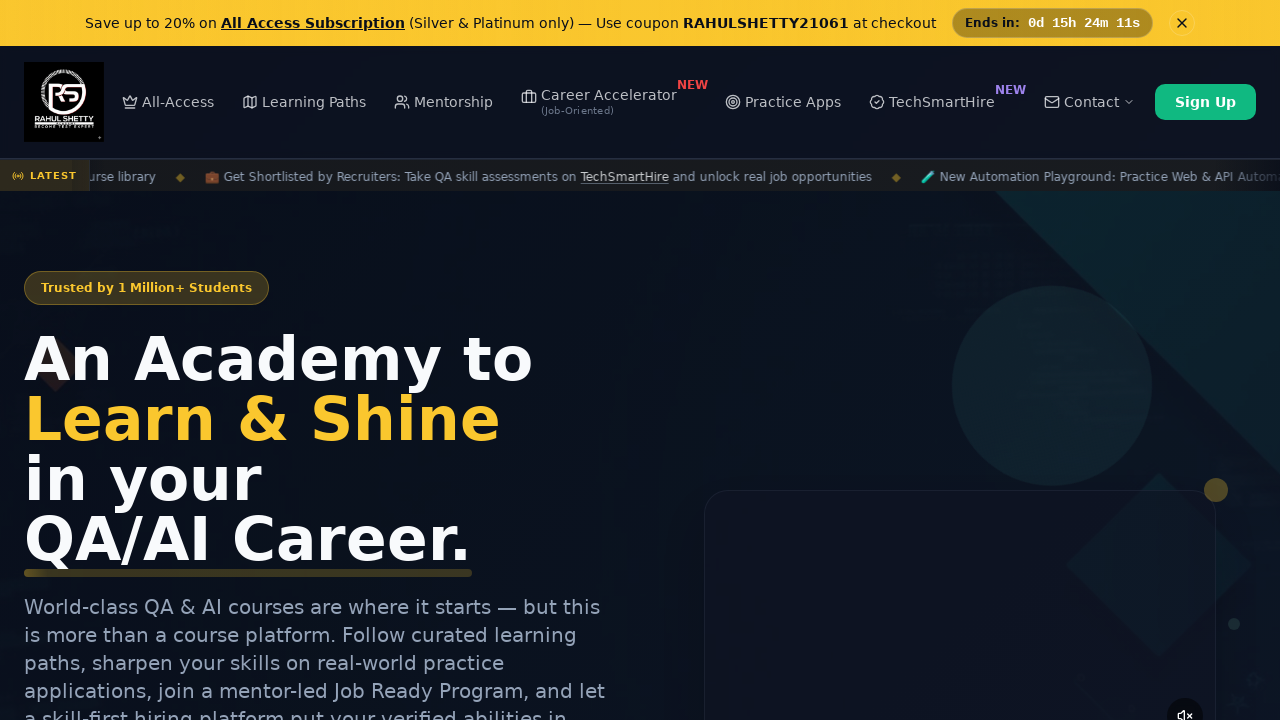

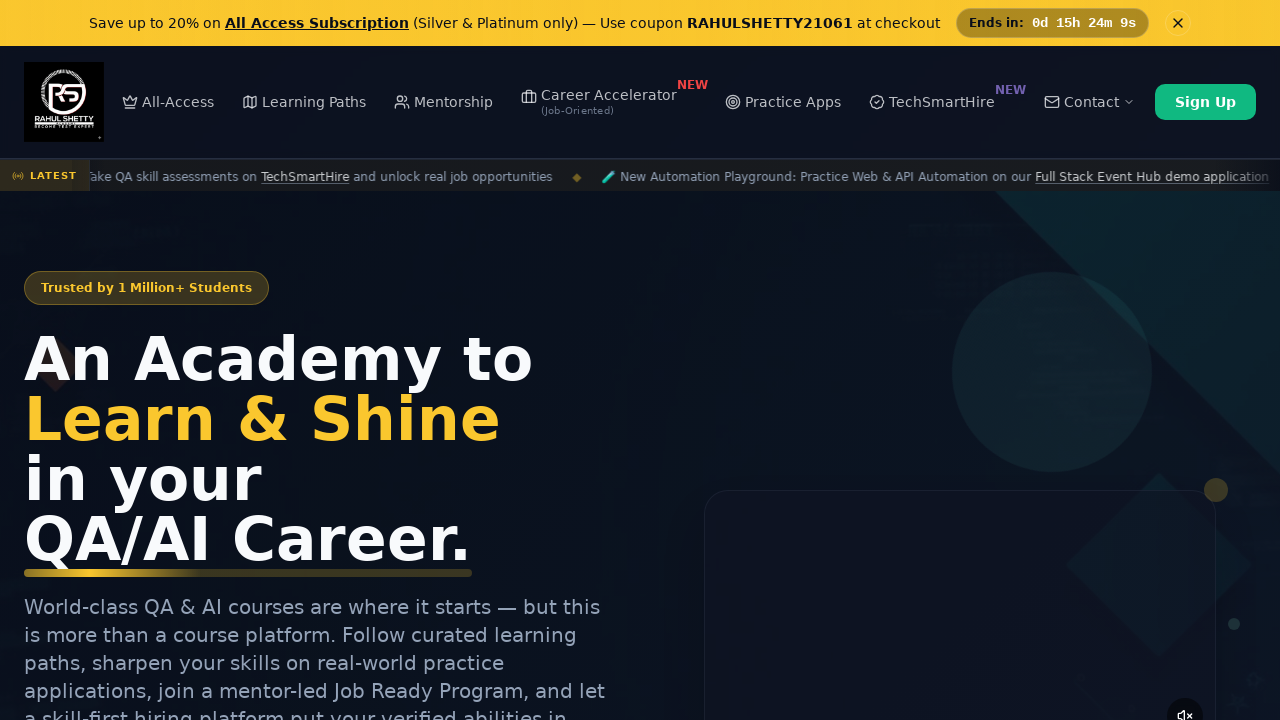